Tests a registration form by filling in personal details including name, address, email, phone, gender, hobbies, and date of birth fields

Starting URL: https://demo.automationtesting.in/Register.html

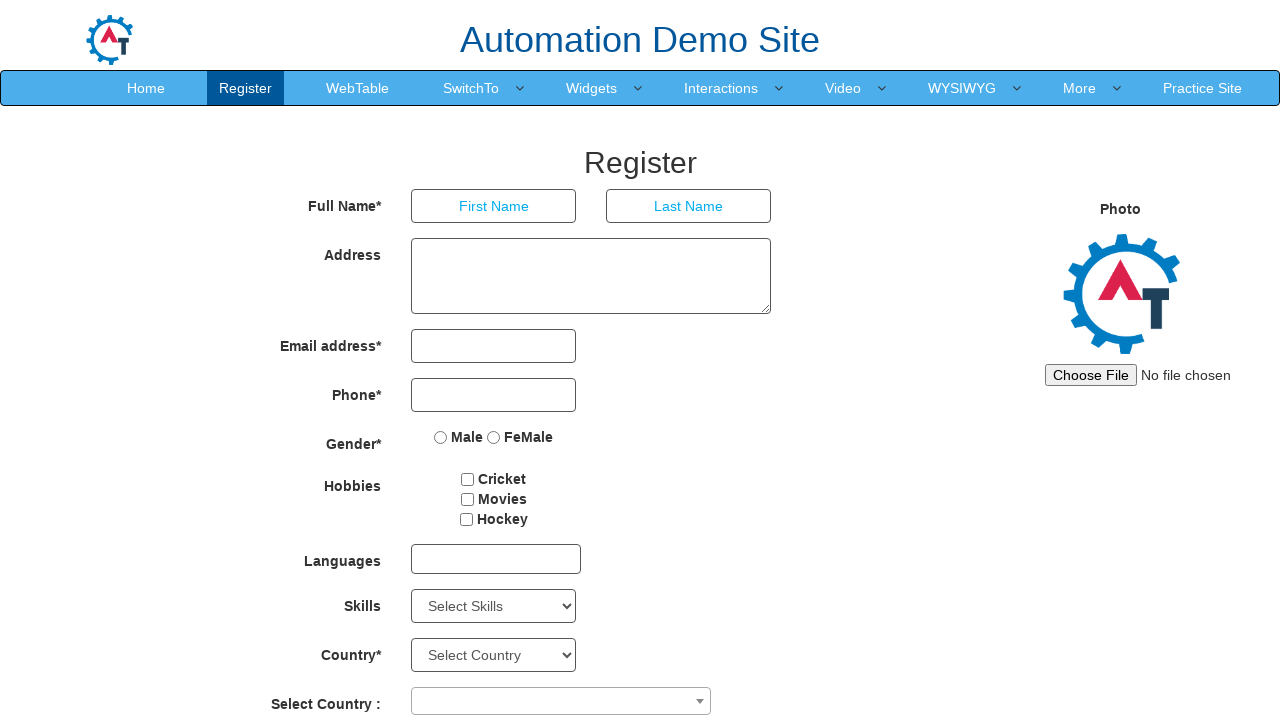

Filled first name field with 'Rohit' on input[placeholder='First Name']
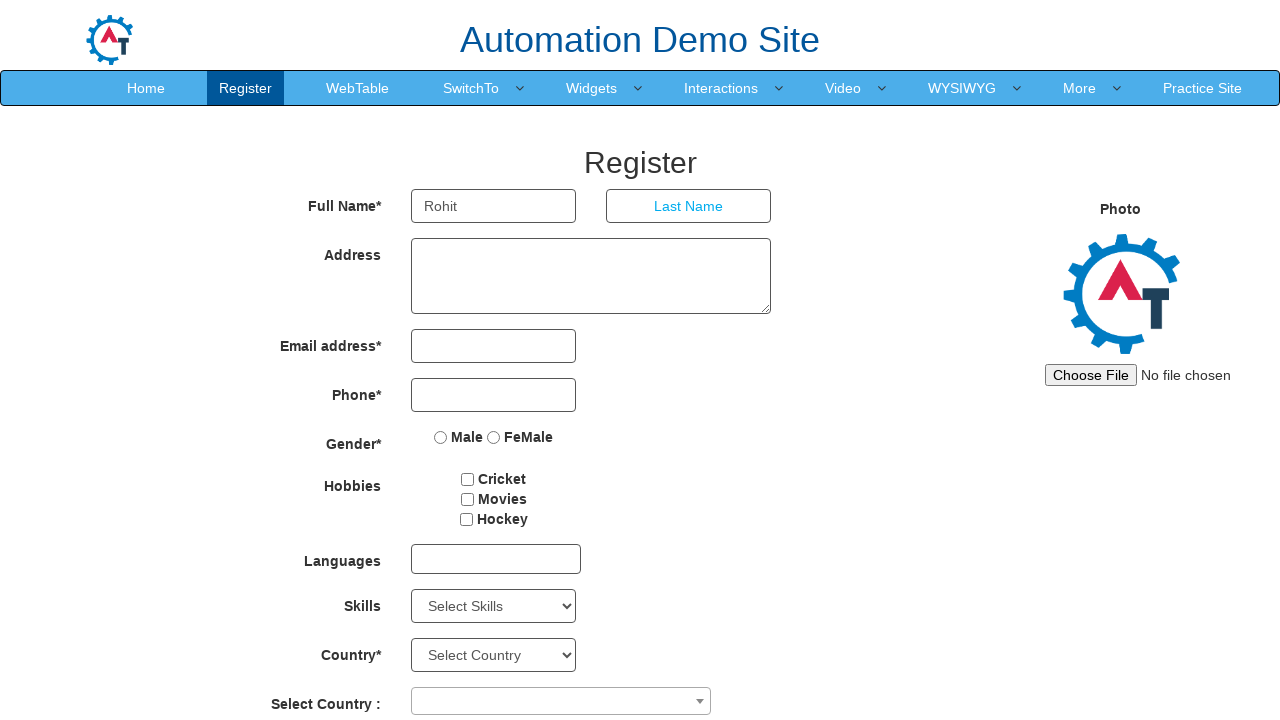

Filled last name field with 'Sharma' on input[placeholder='Last Name']
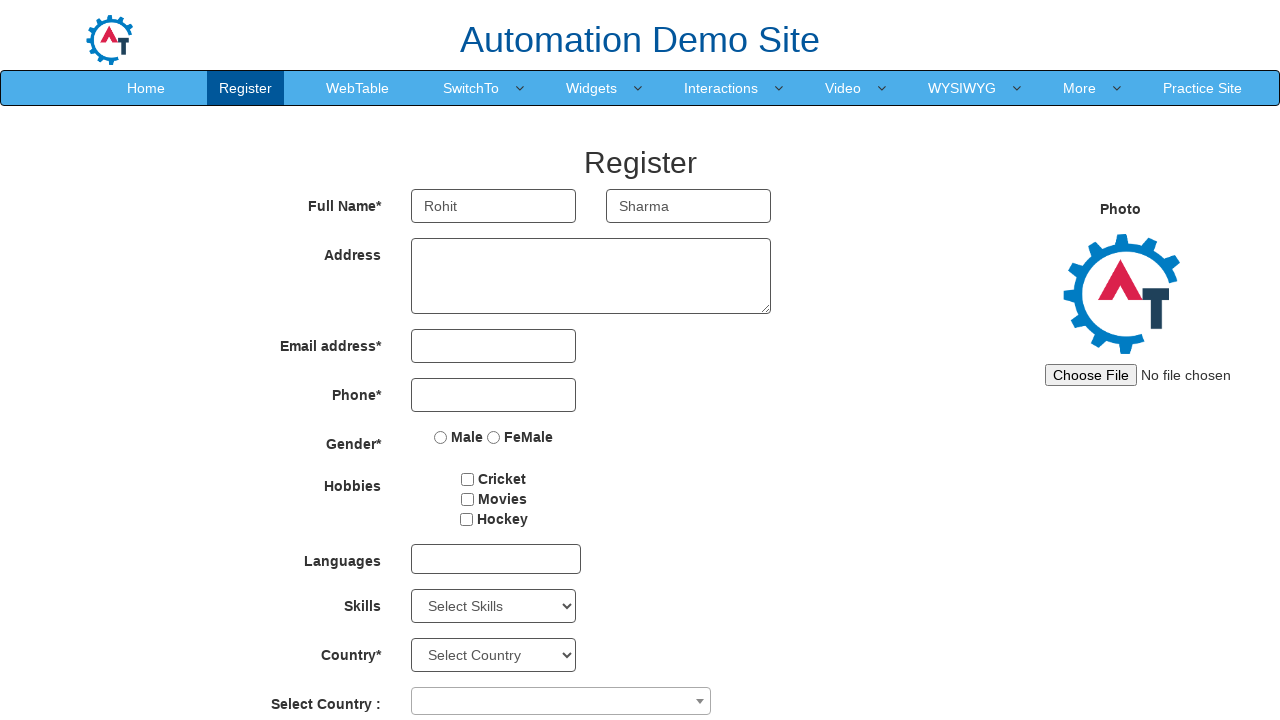

Filled address field with 'Pune' on textarea.form-control.ng-pristine.ng-untouched.ng-valid
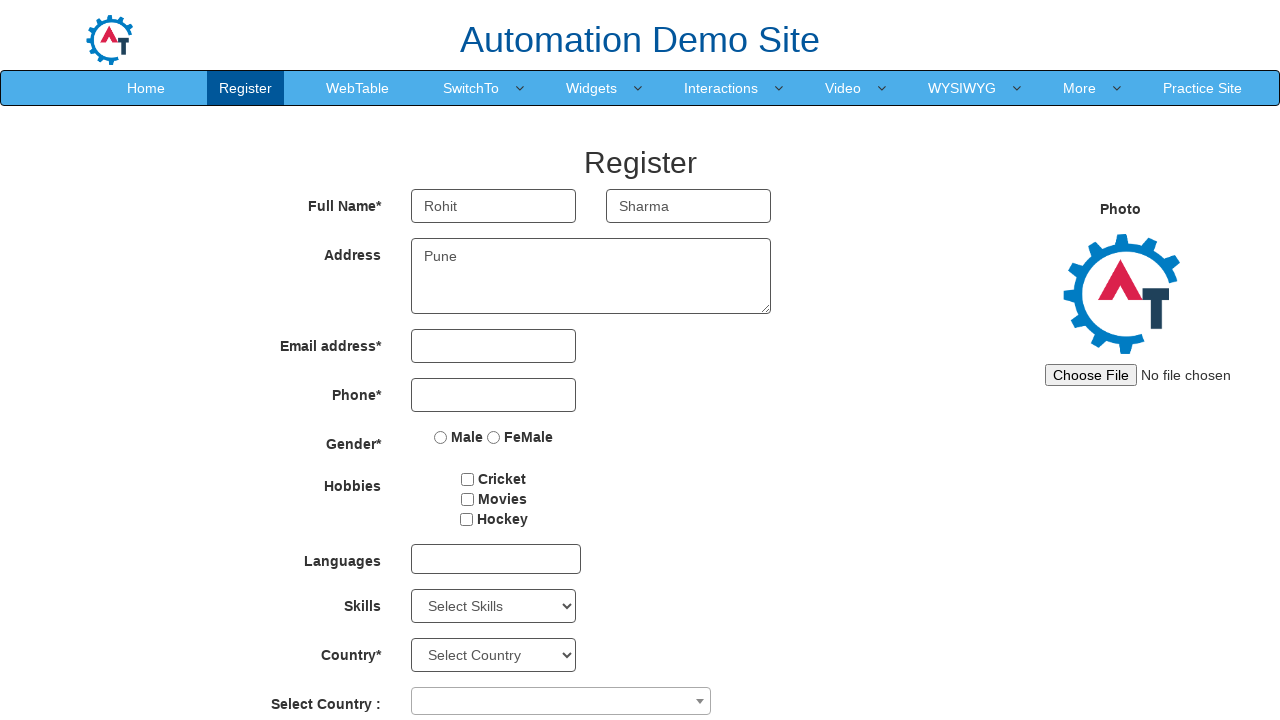

Filled email field with 'Rohit1@gmail.com' on input[type='email']
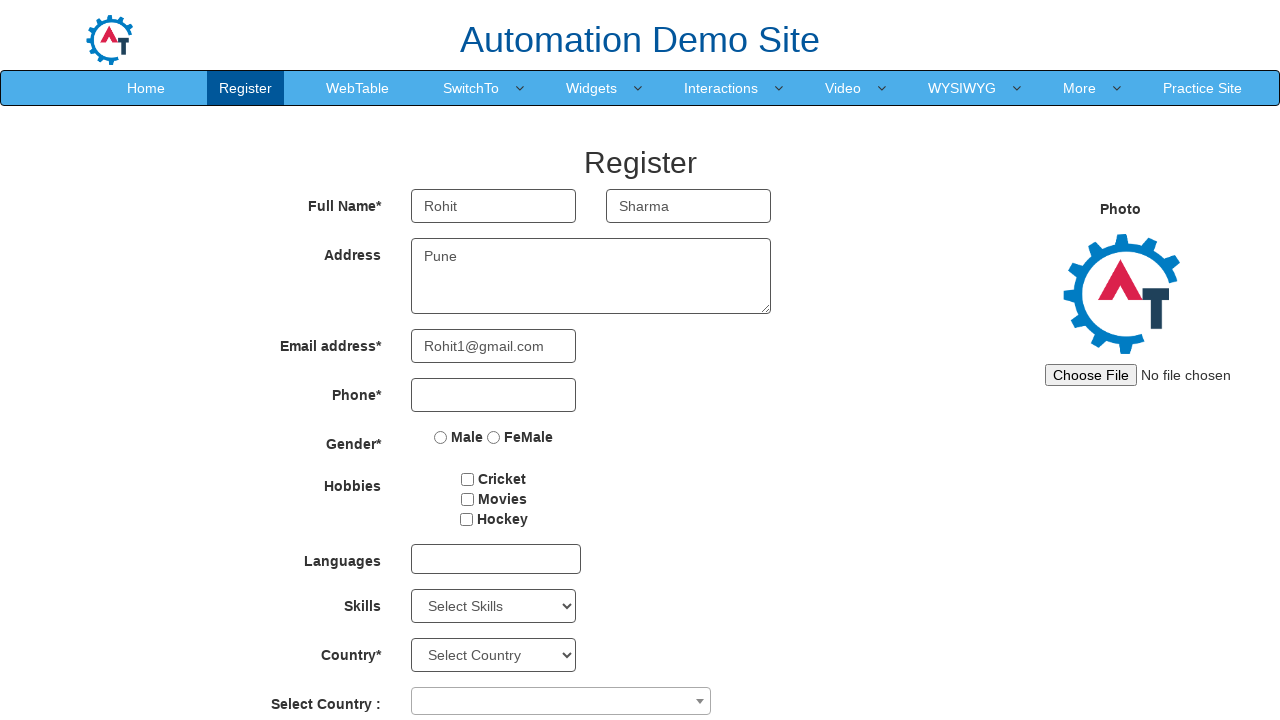

Filled phone number field with '9999999' on input[type='tel']
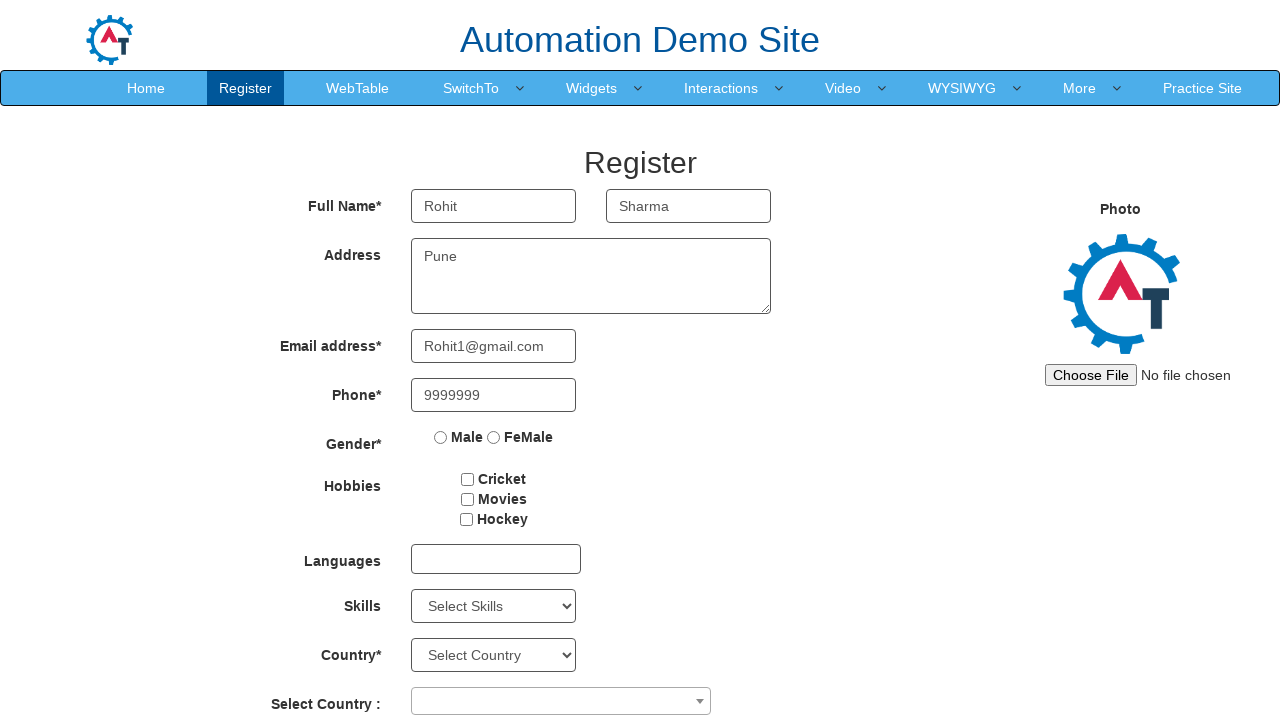

Selected gender radio button at (441, 437) on input[type='radio']
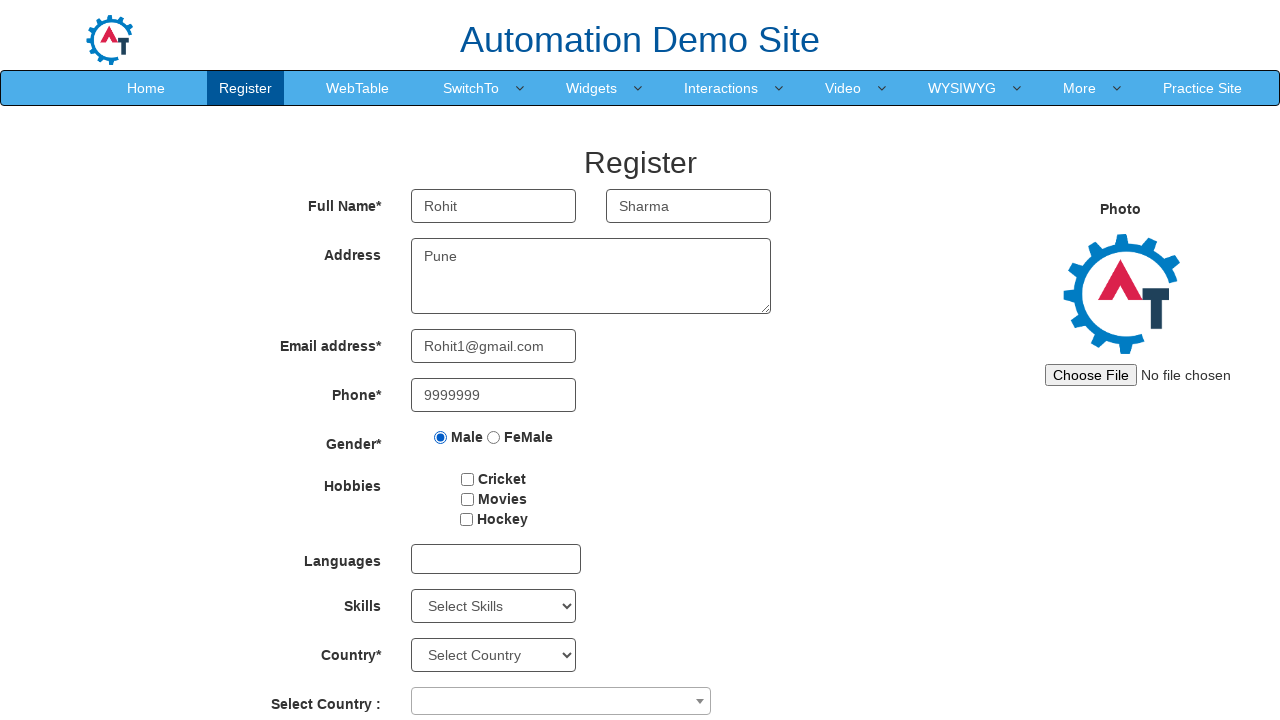

Selected hobby checkbox at (468, 479) on input[type='checkbox']
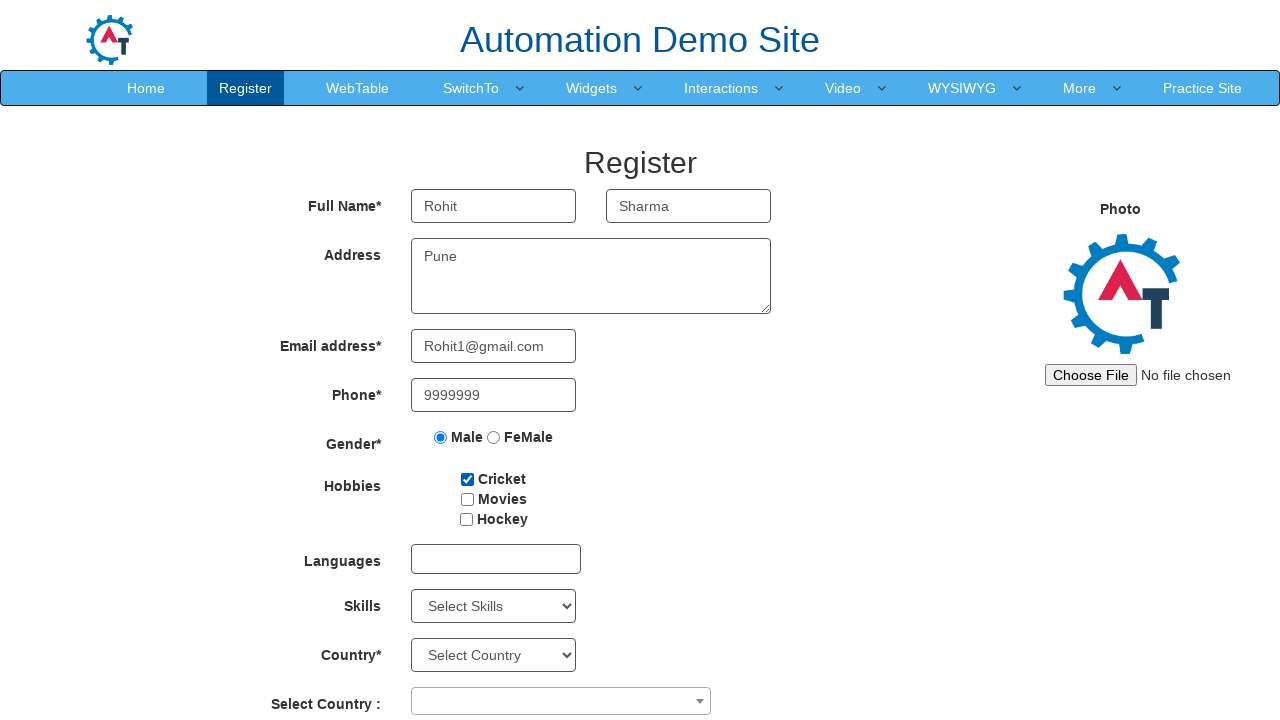

Selected year 1998 for date of birth on select#yearbox
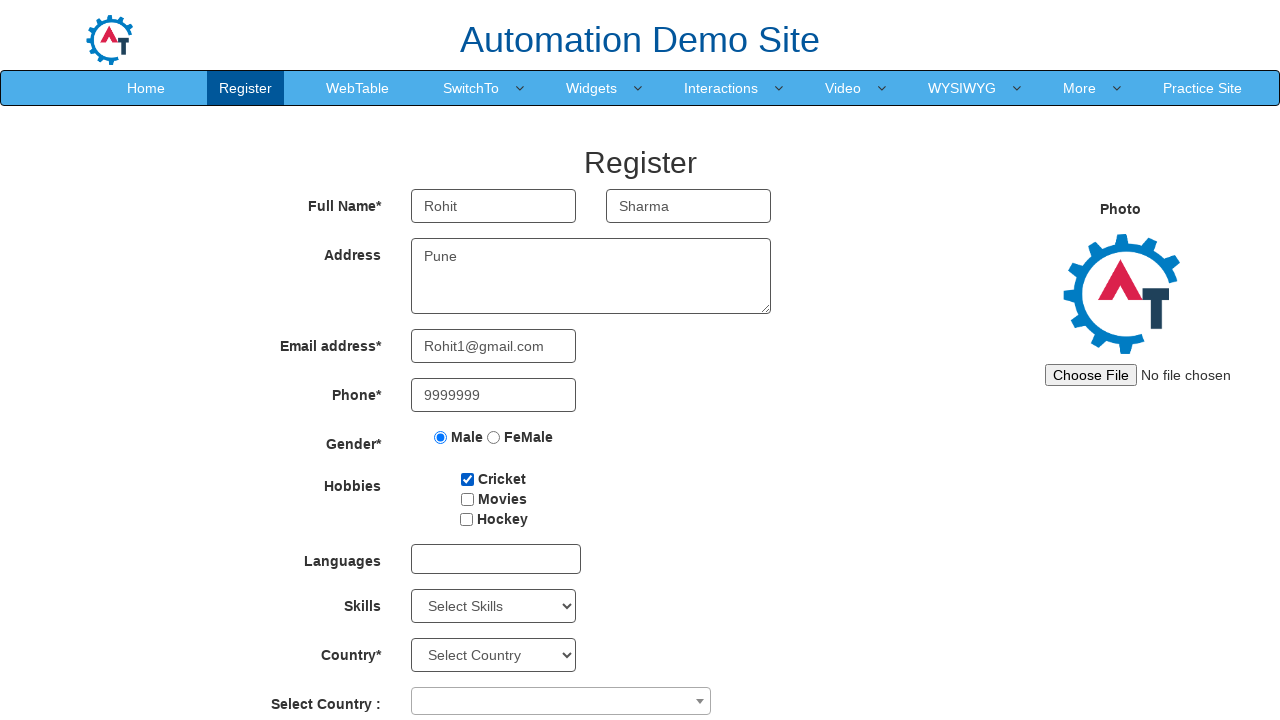

Selected September for date of birth month on select[placeholder='Month']
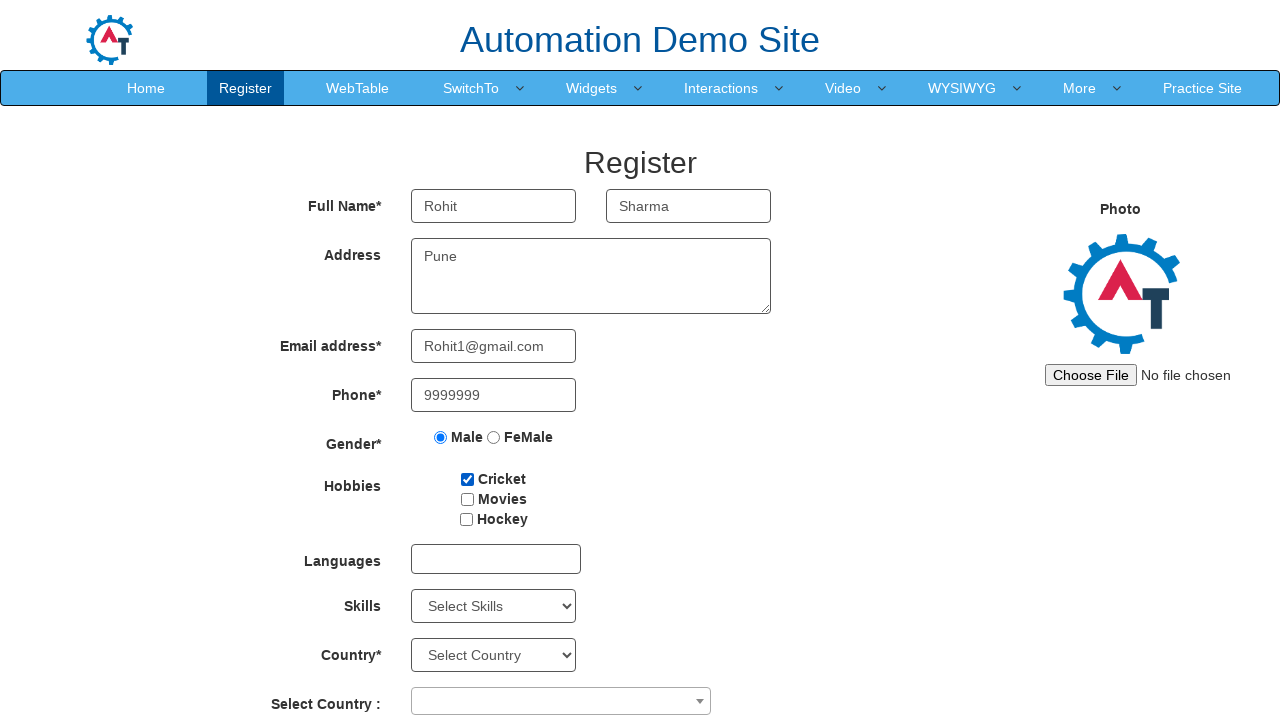

Selected day 20 for date of birth on select#daybox
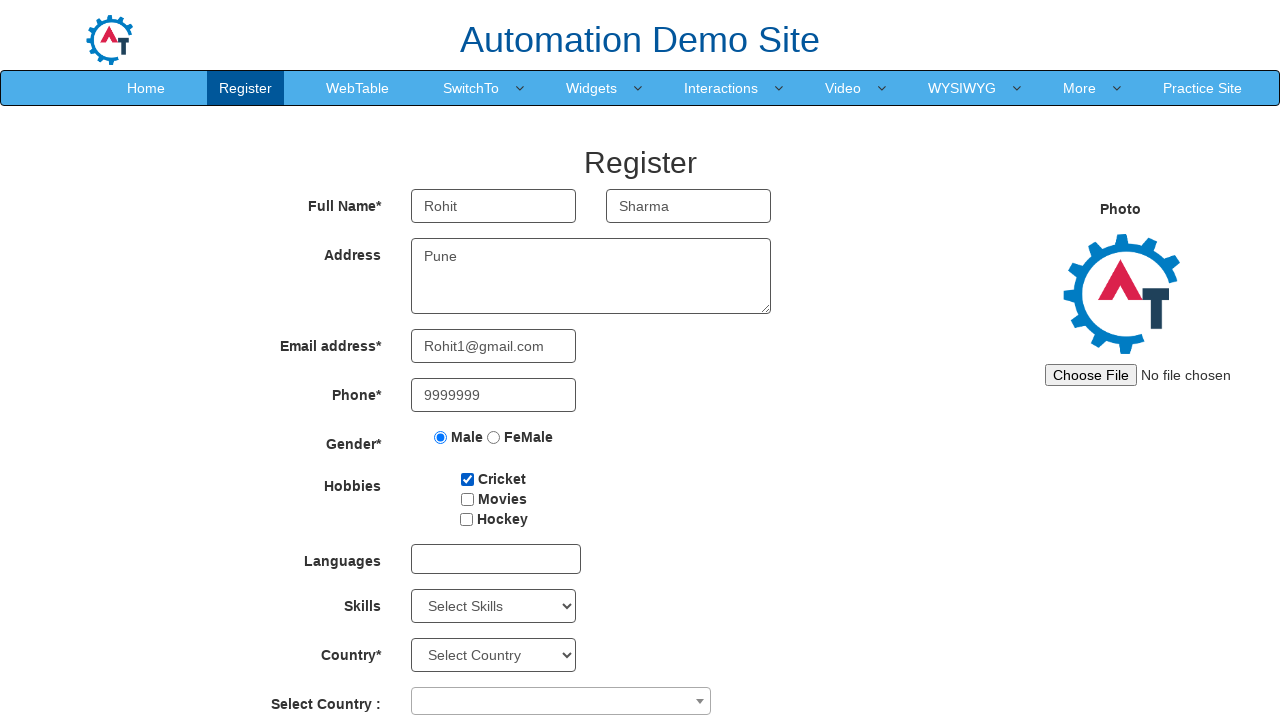

Updated year to 1997 for date of birth on select#yearbox
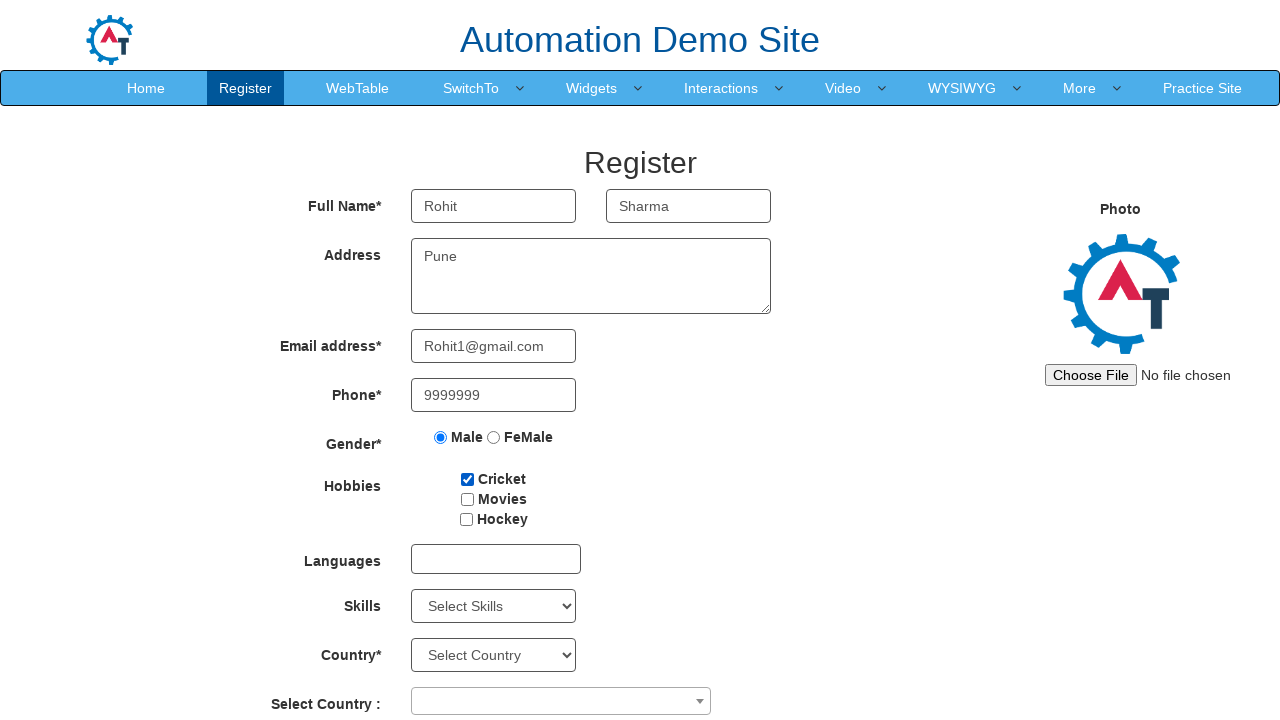

Updated month to January for date of birth on select[placeholder='Month']
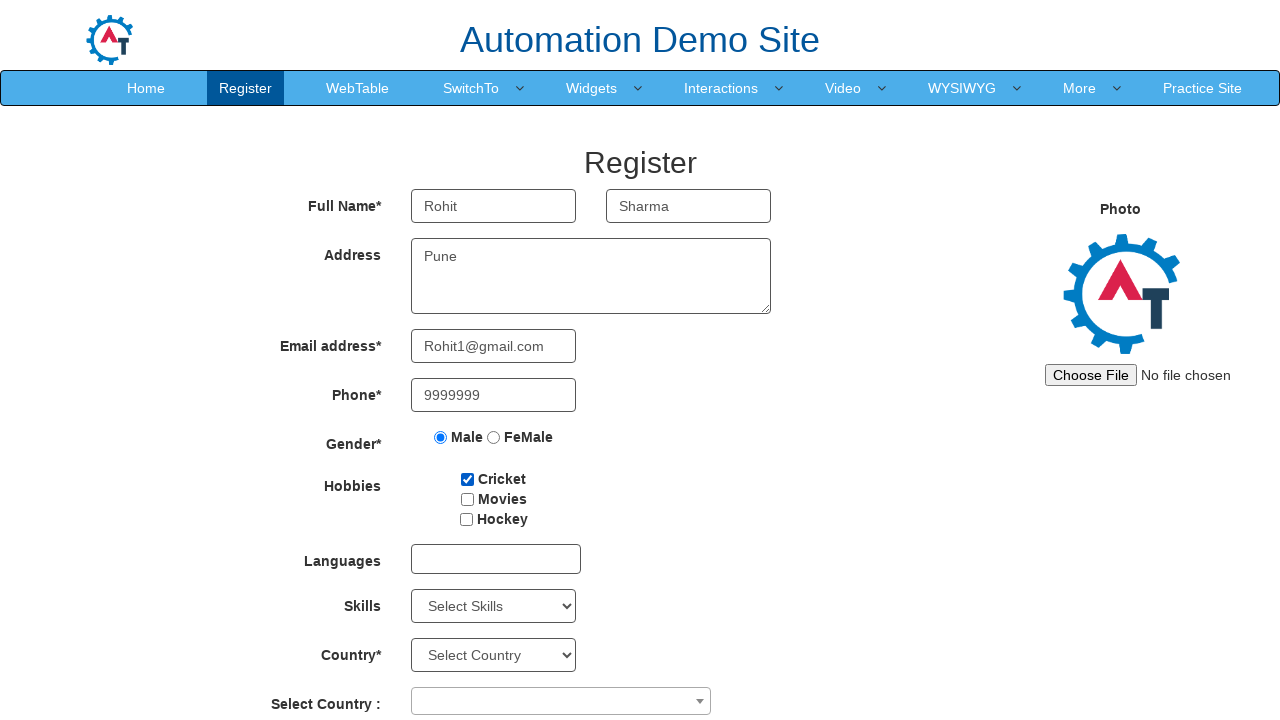

Updated day to 10 for date of birth on select#daybox
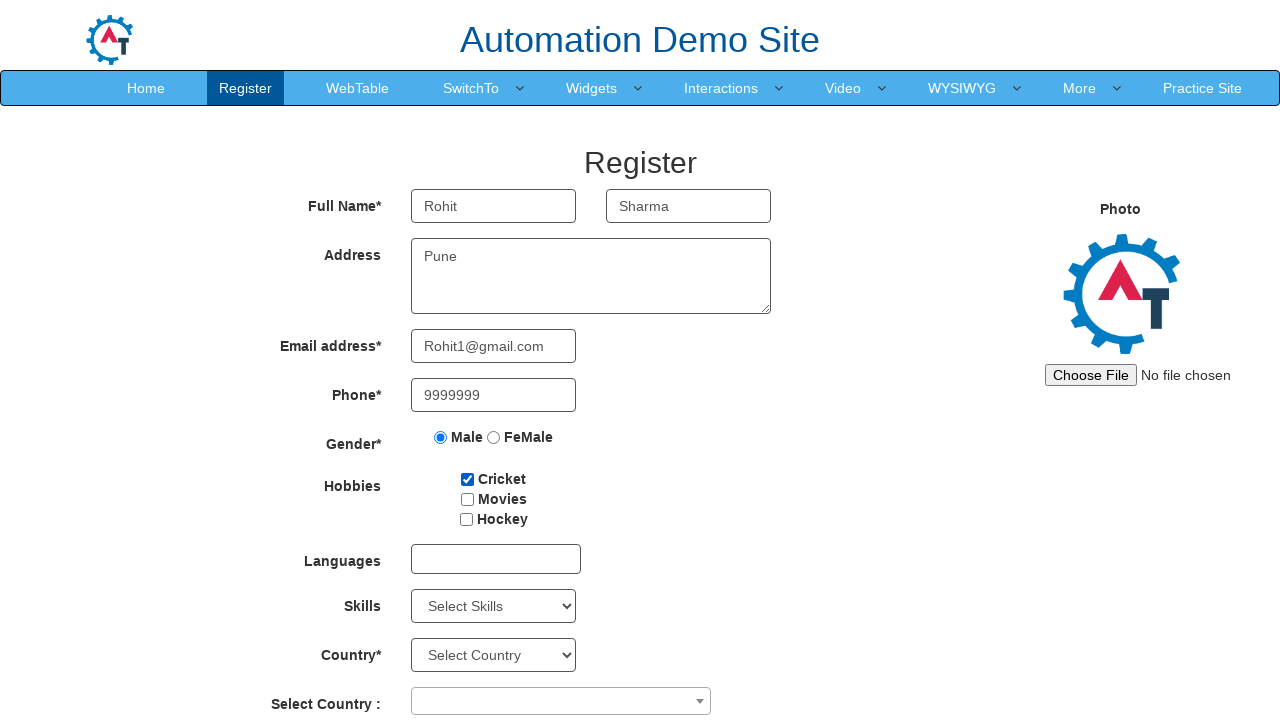

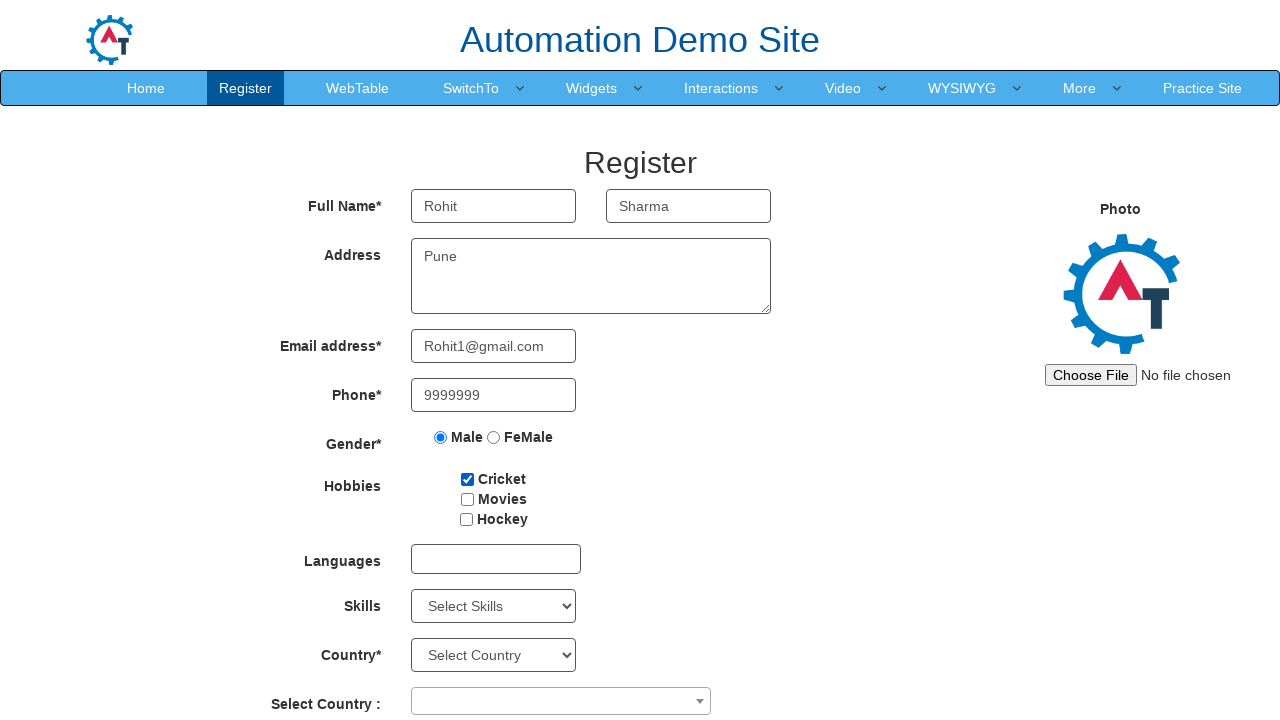